Tests tab switching by opening a new tab, closing it, and returning to the original

Starting URL: http://www.qaclickacademy.com/practice.php

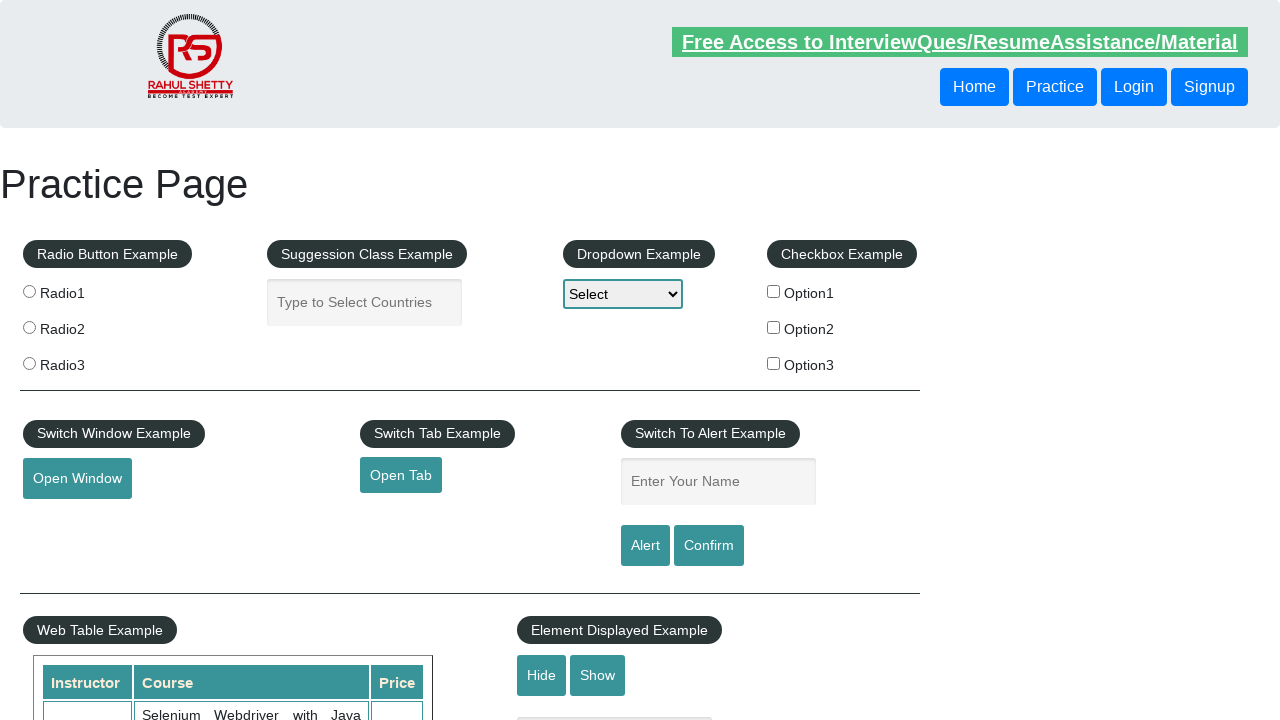

Clicked link to open new tab at (401, 475) on #opentab
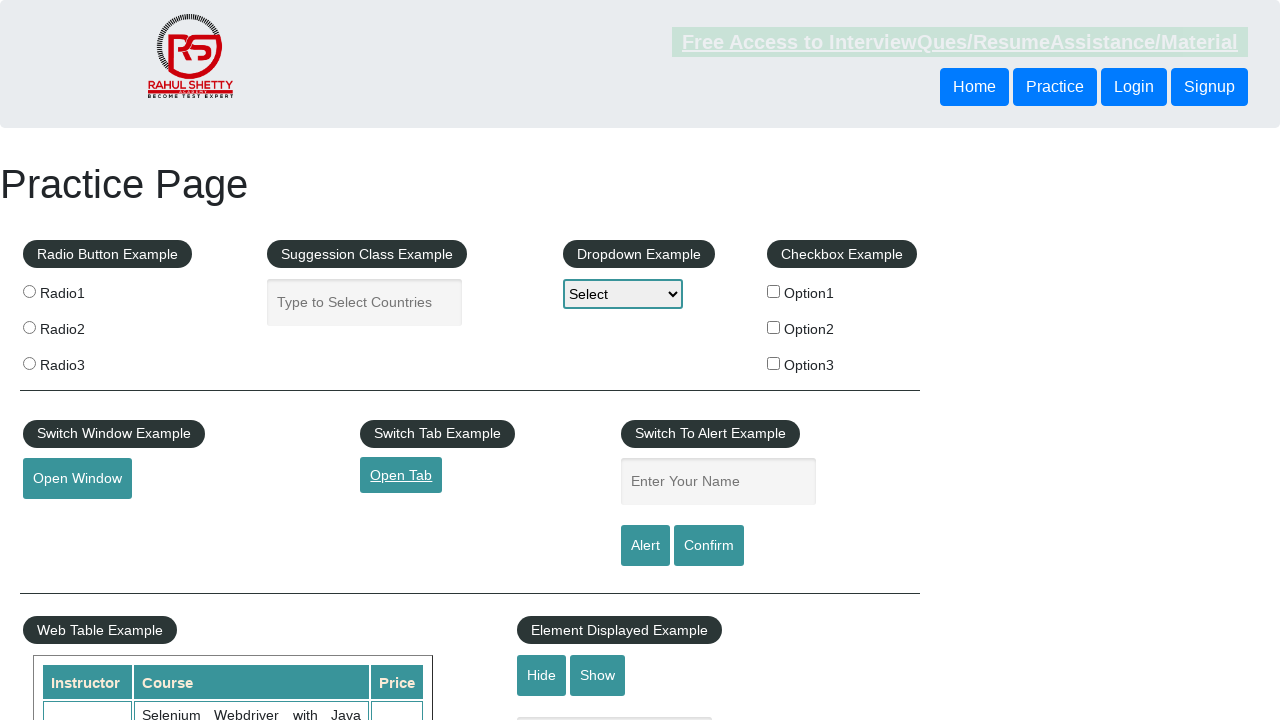

New tab opened and captured
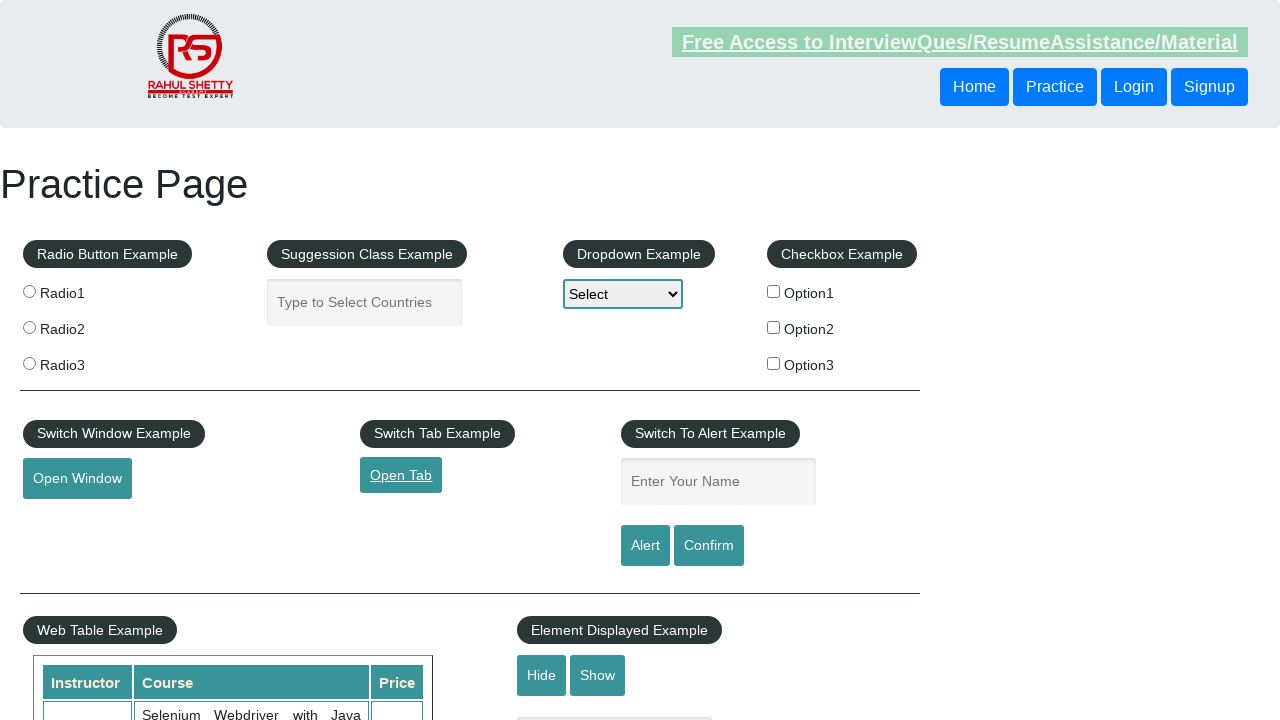

Closed the new tab
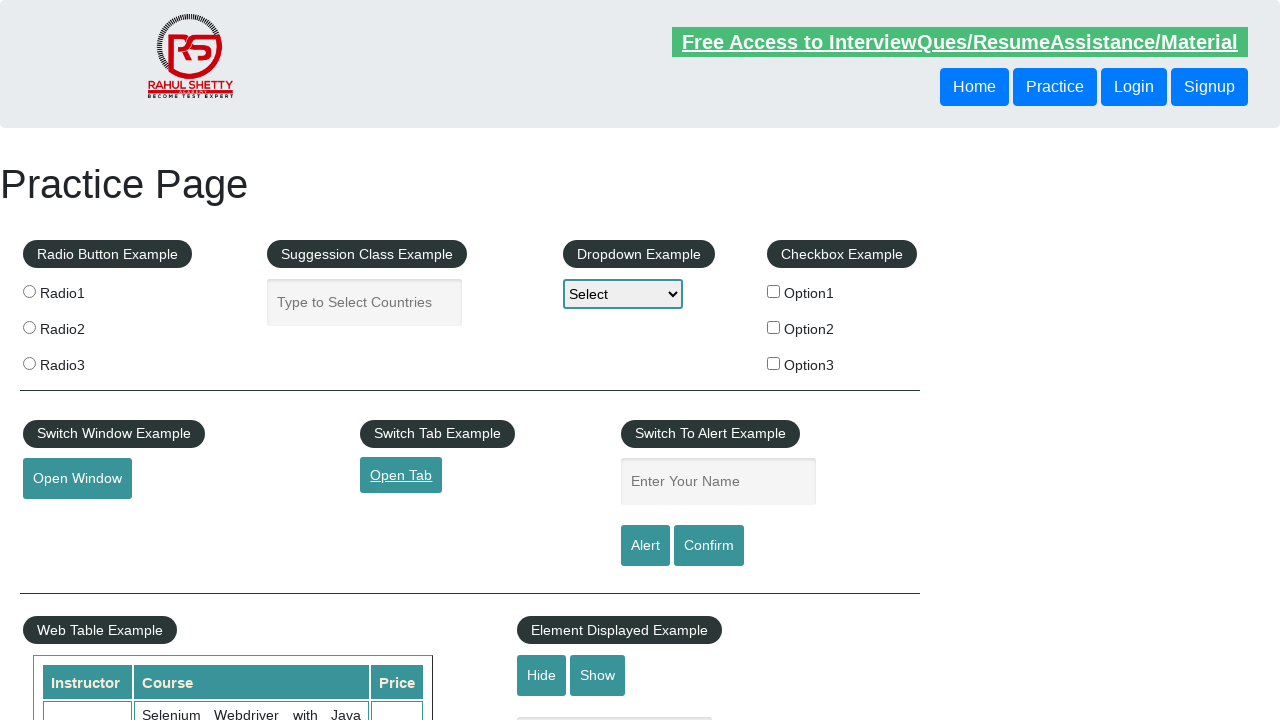

Returned to original tab
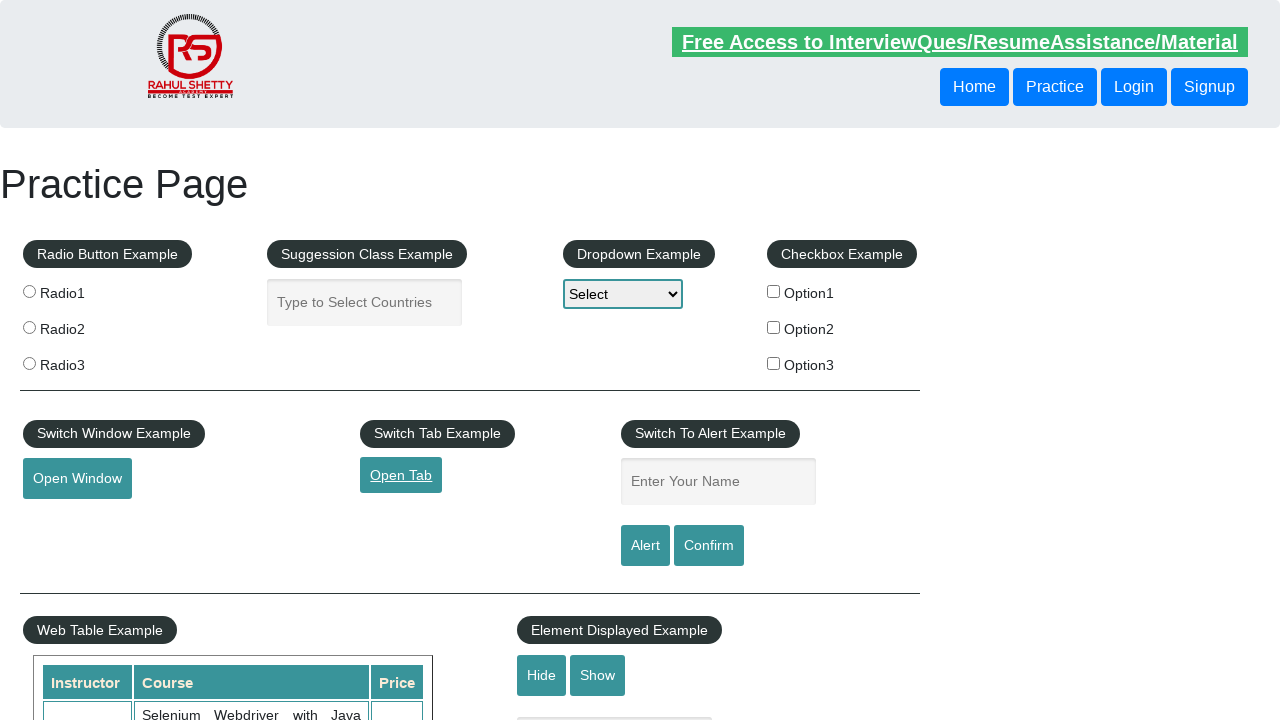

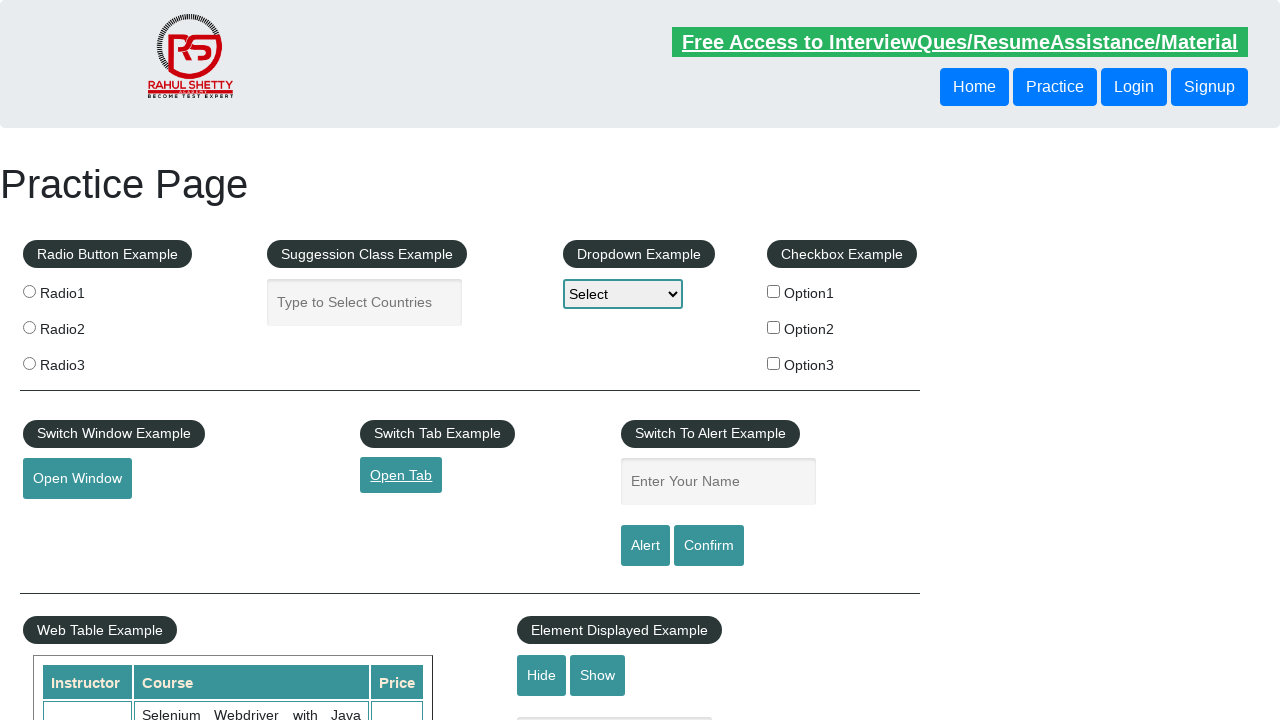